Navigates to Comedy Mob's performer signup page and clicks on the link to sign up for mics

Starting URL: https://www.comedymob.com/perform-with-us

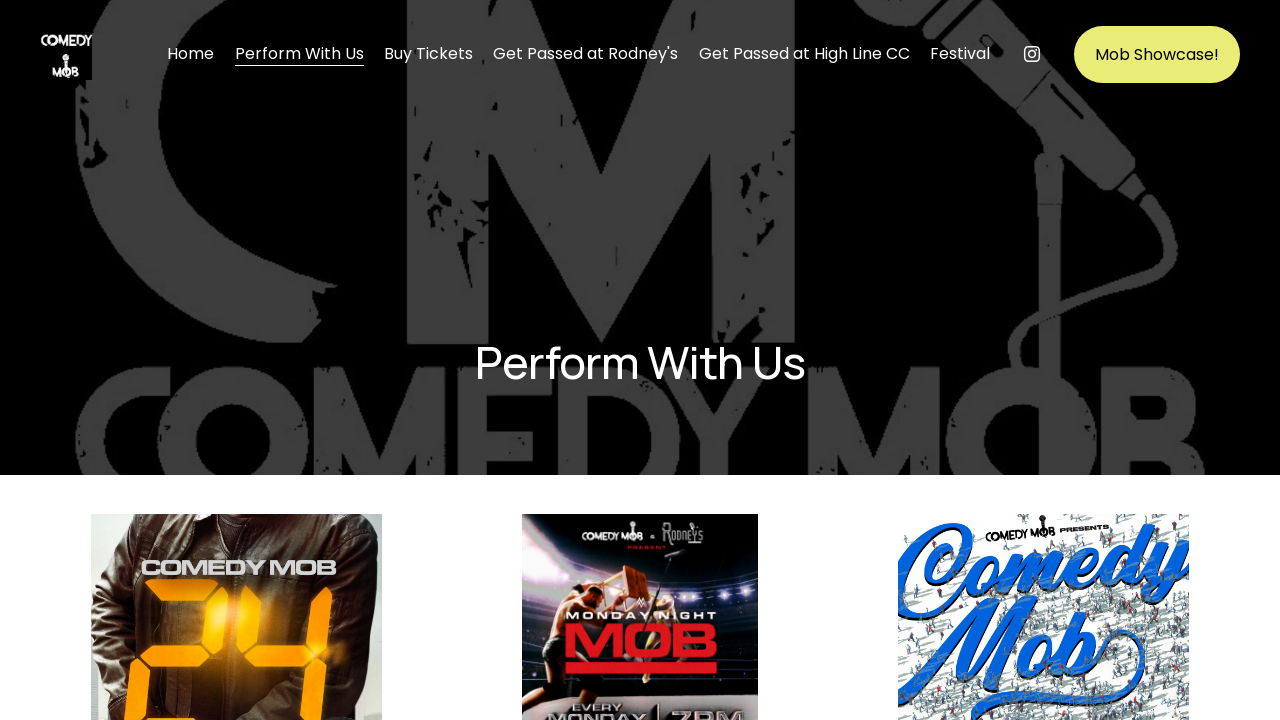

Clicked on 'Click here to sign up for our mics' link to navigate to mic signup at (640, 360) on internal:role=link[name="Click here to sign up for our mics"i]
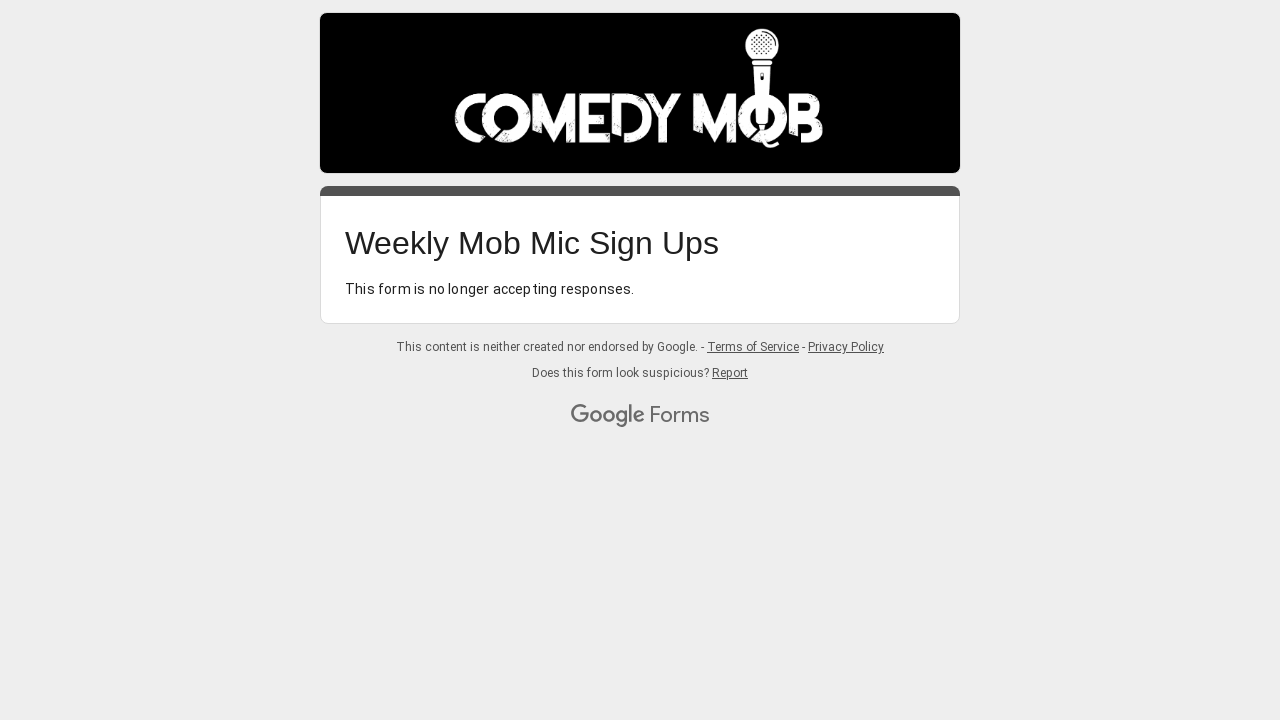

Mic signup page loaded (domcontentloaded)
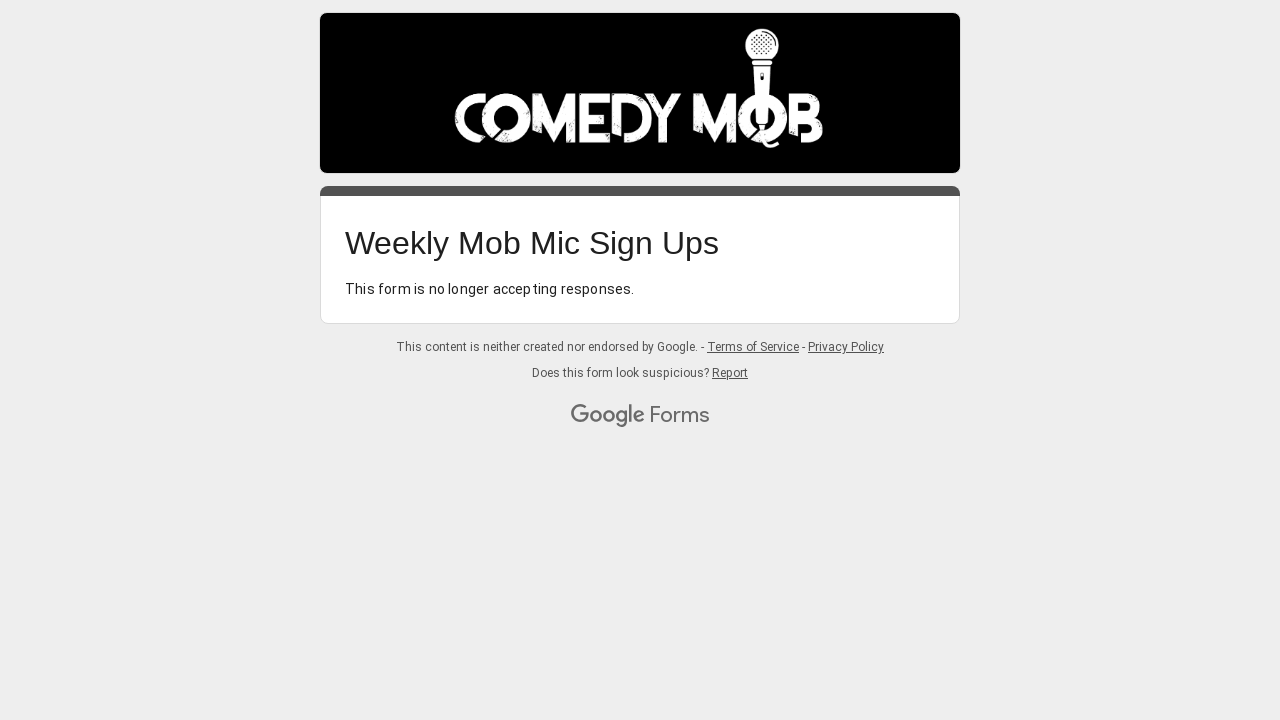

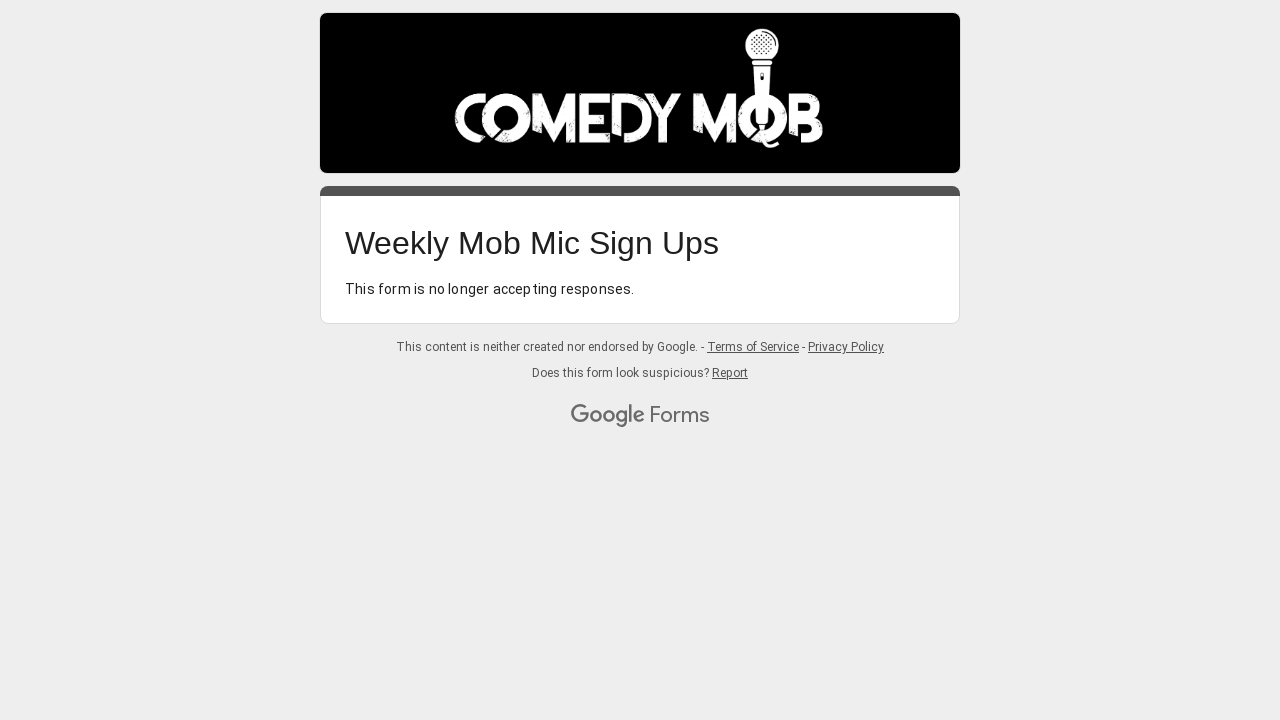